Tests setting the browser window to fullscreen mode

Starting URL: https://duckduckgo.com/?

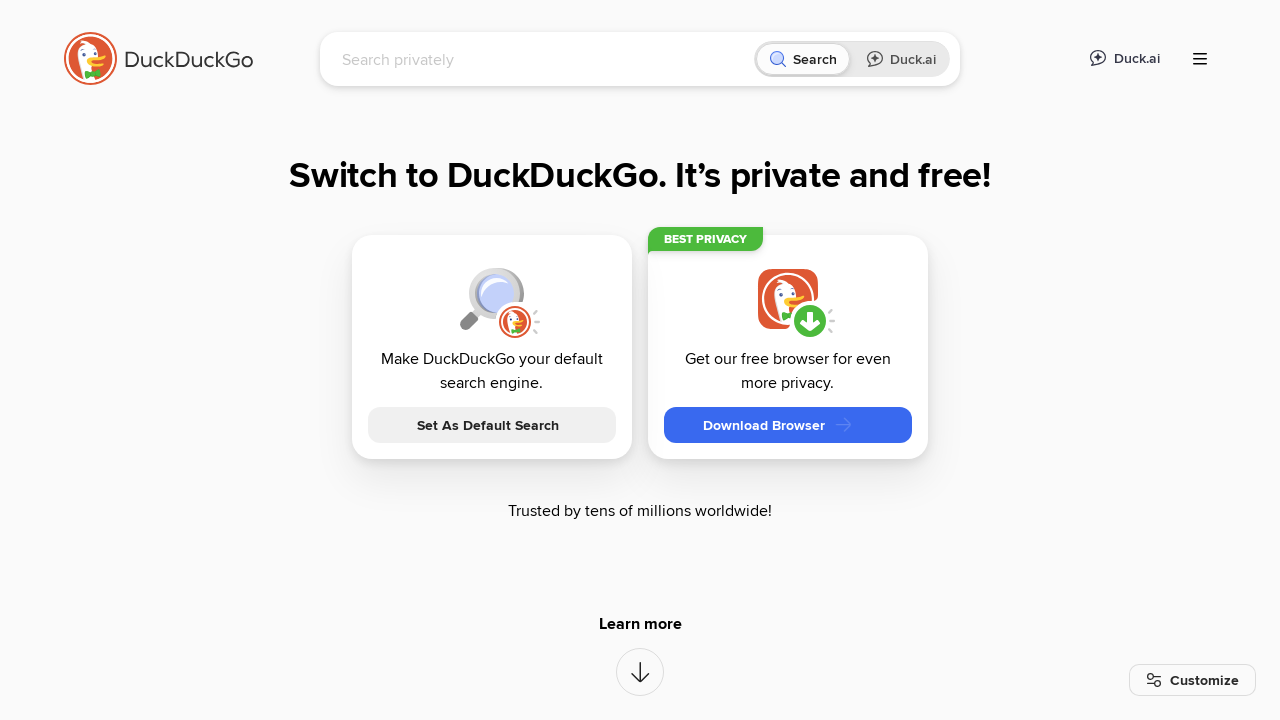

Set viewport to 1920x1080 to simulate fullscreen mode
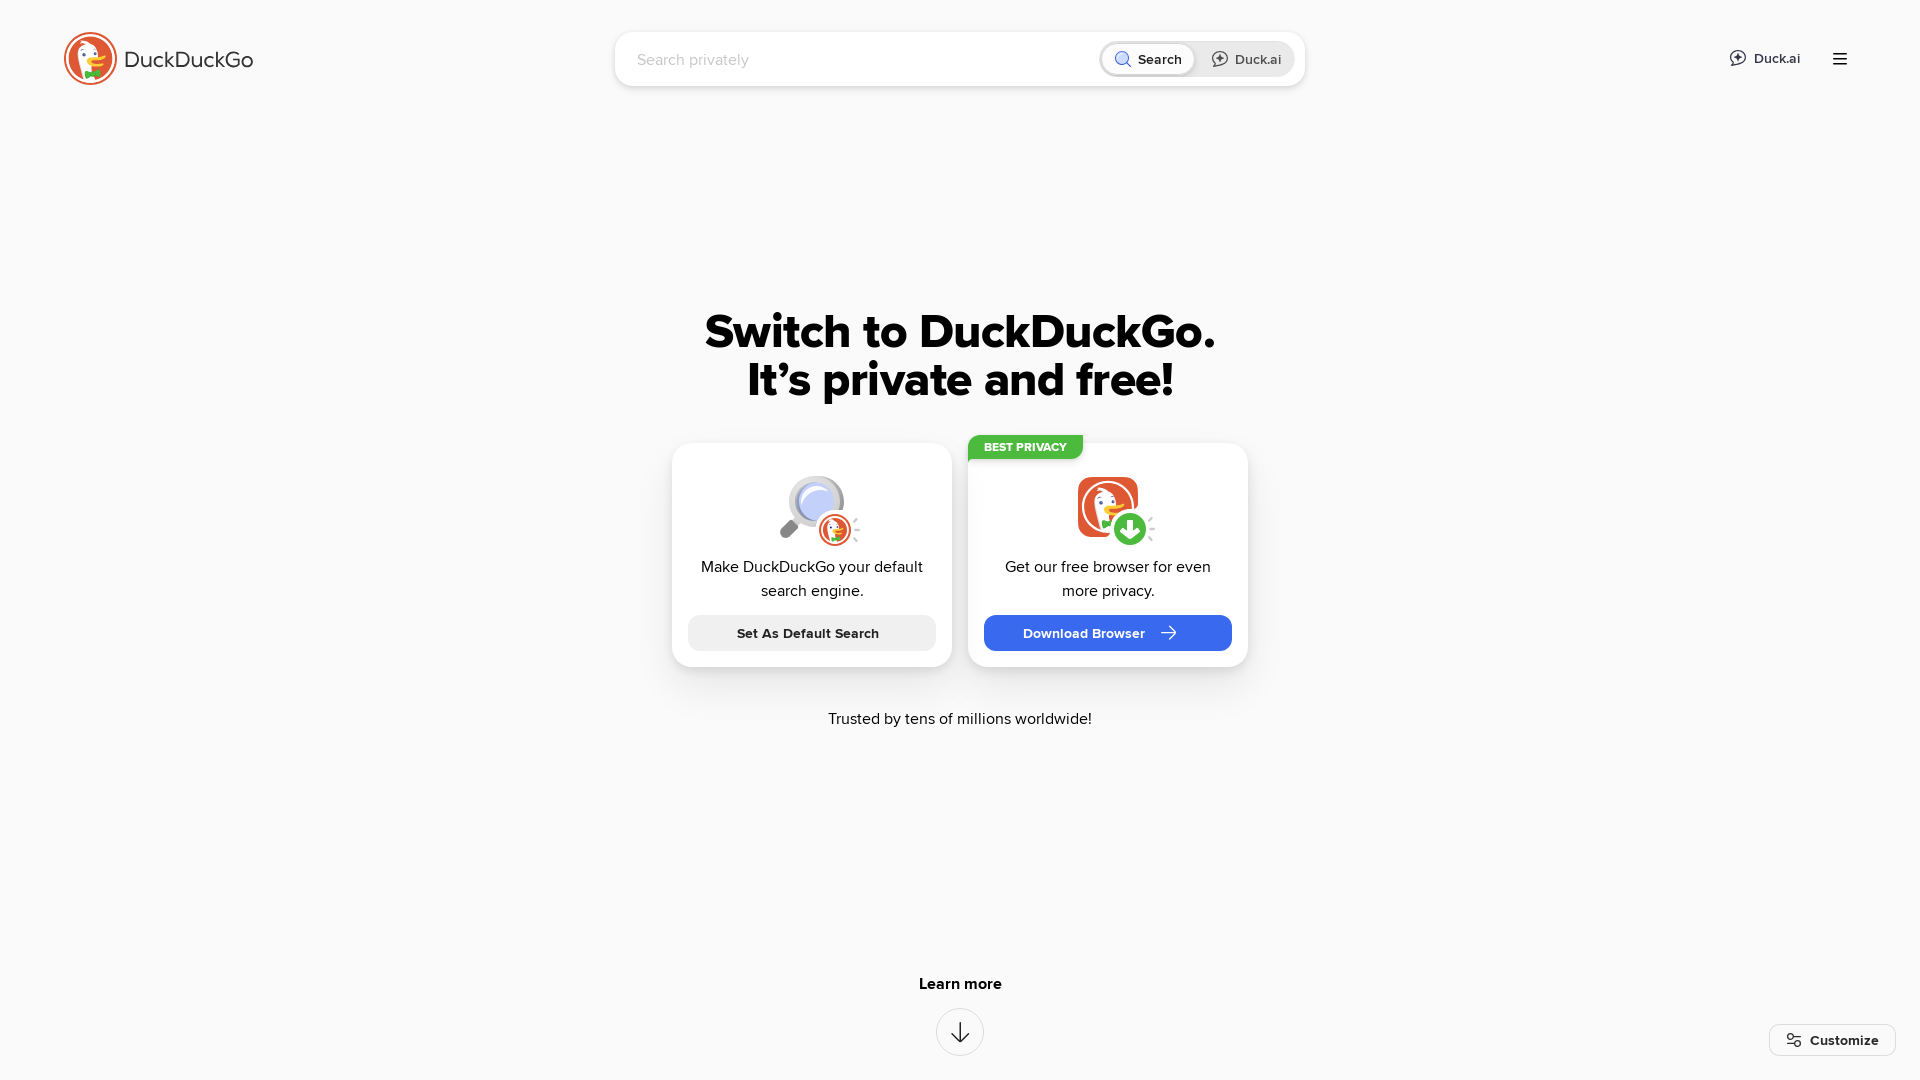

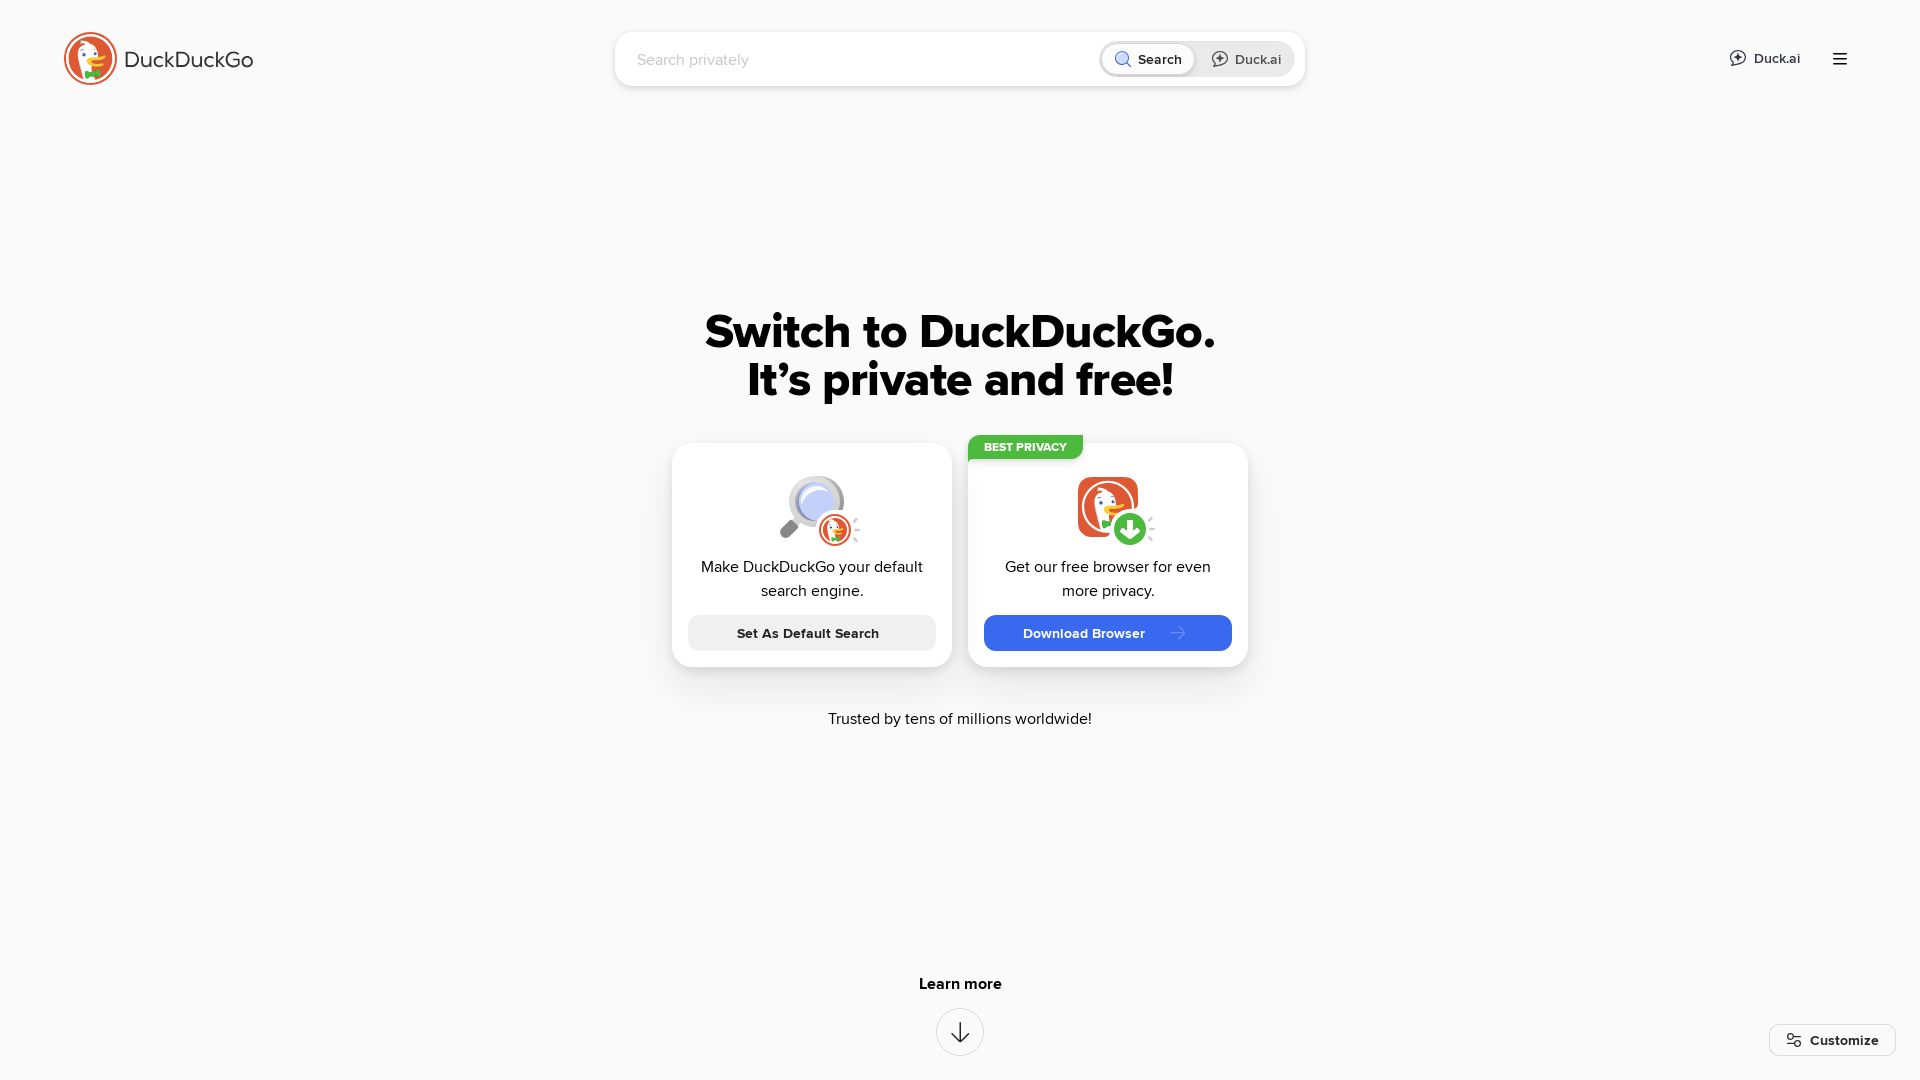